Tests the tab opener functionality by clicking a launcher button that opens a new browser tab, then captures the window handle of the current window.

Starting URL: https://v1.training-support.net/selenium/tab-opener

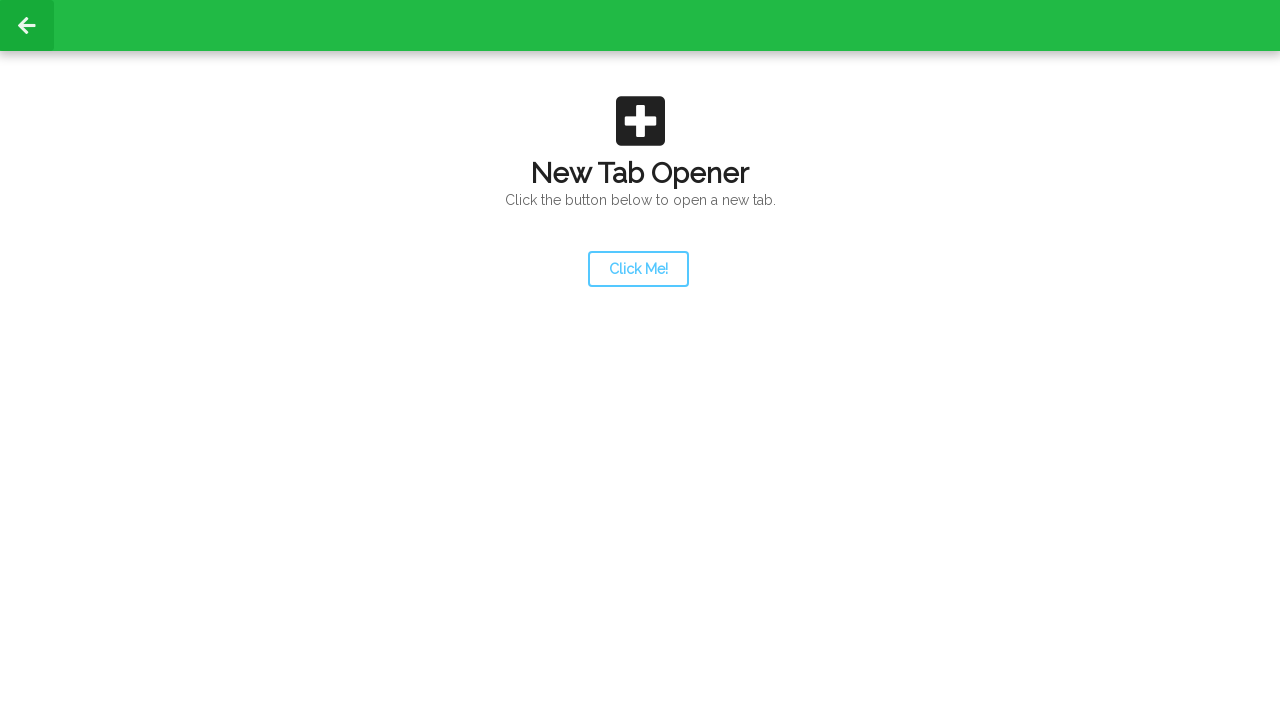

Clicked the launcher button to open a new tab at (638, 269) on #launcher
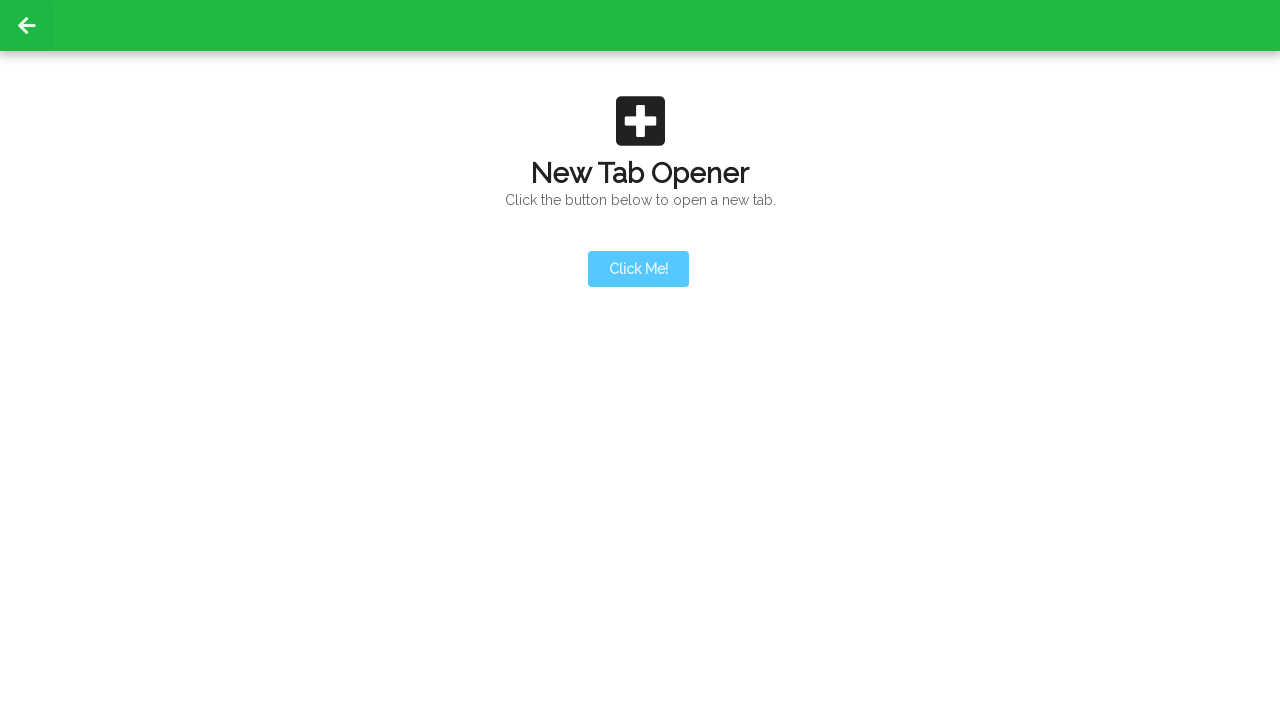

Waited 1000ms for the new tab to open
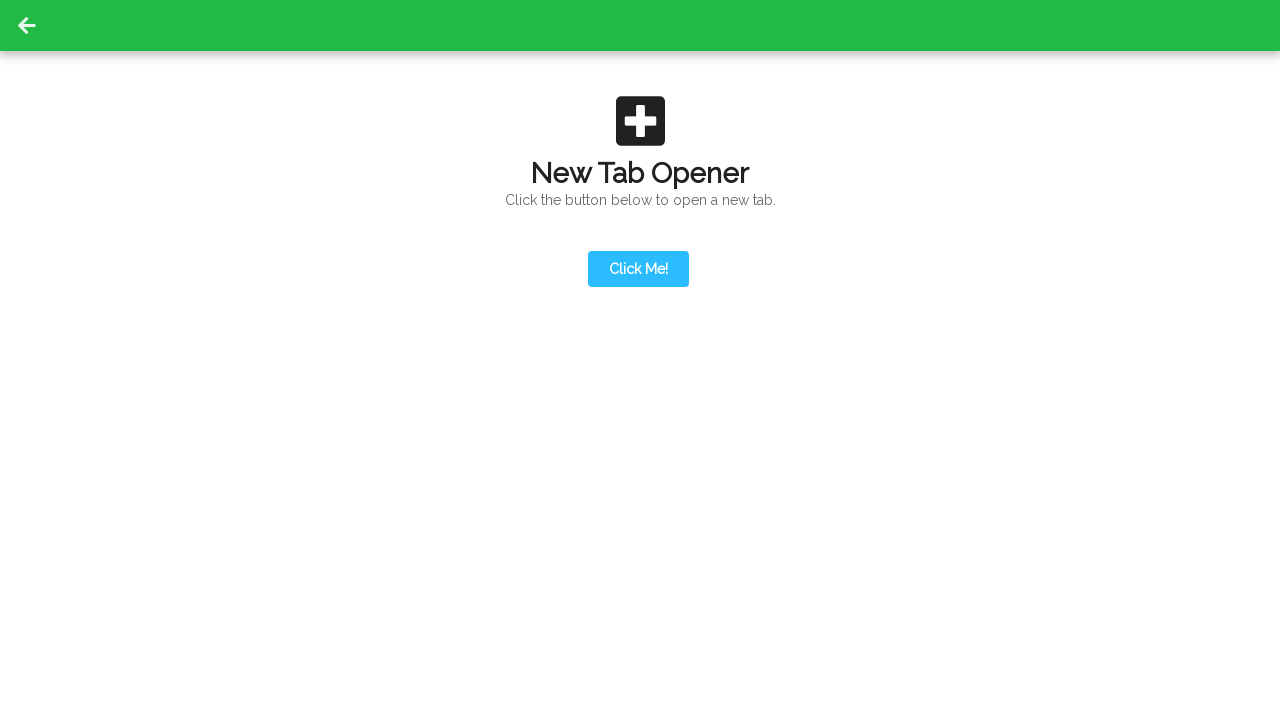

Retrieved all pages/tabs from the browser context
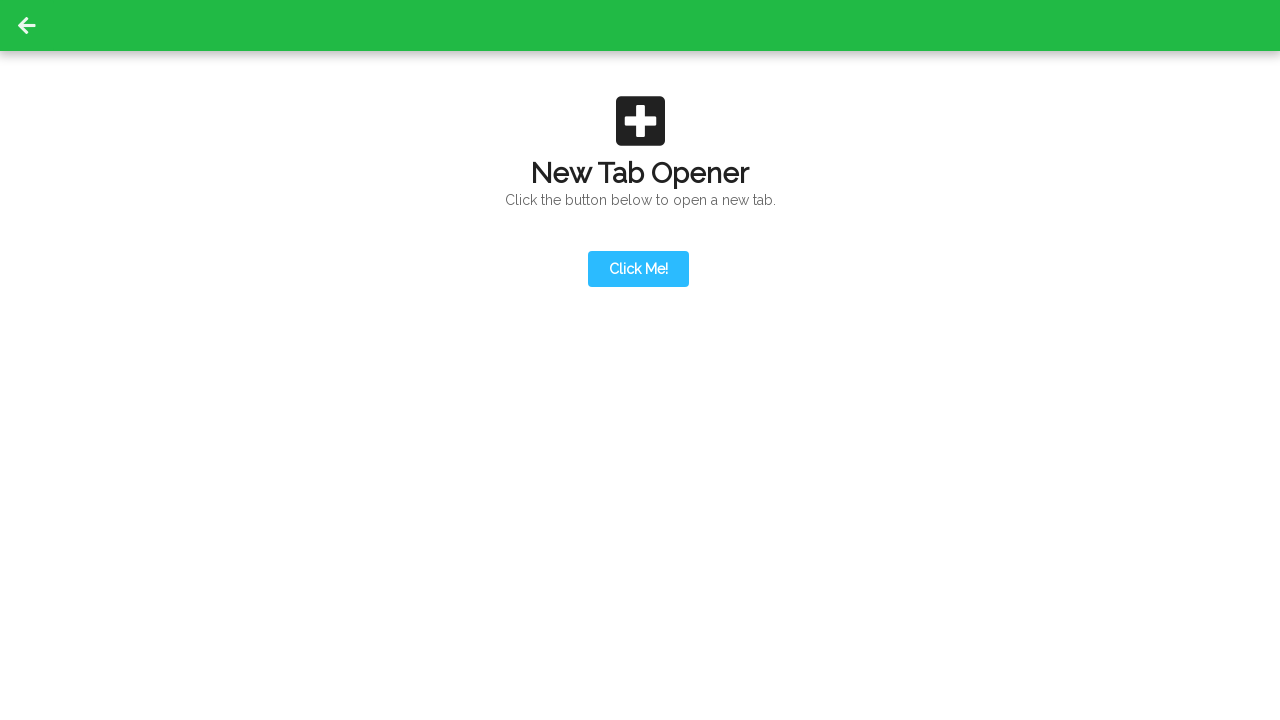

Verified number of tabs open: 2
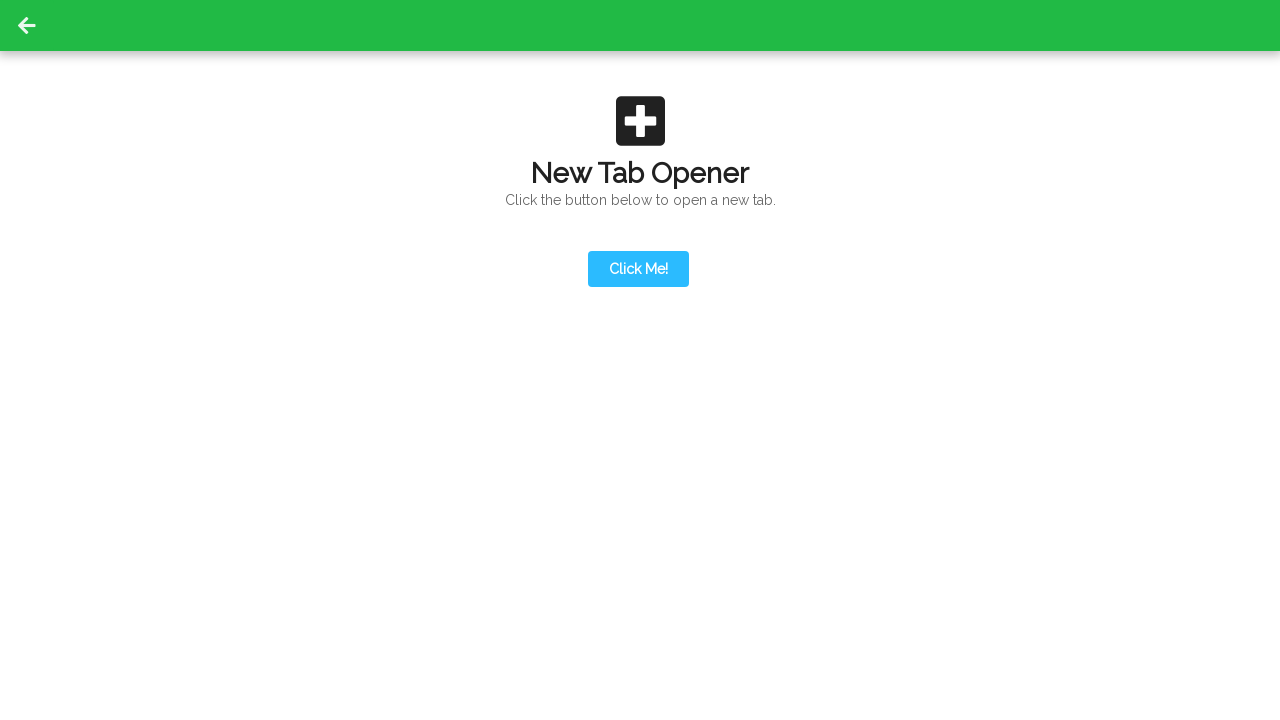

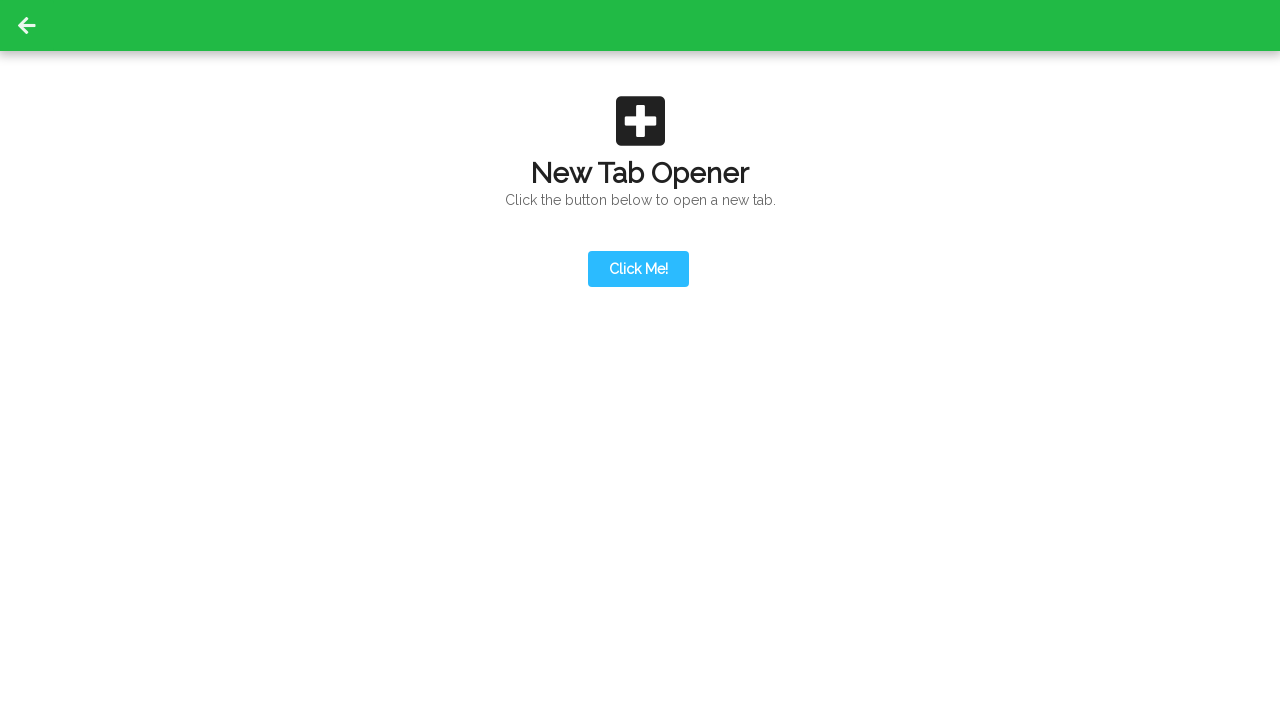